Tests DuckDuckGo search functionality by entering a search query and submitting the form, then verifying the page title contains the search term

Starting URL: https://duckduckgo.com/

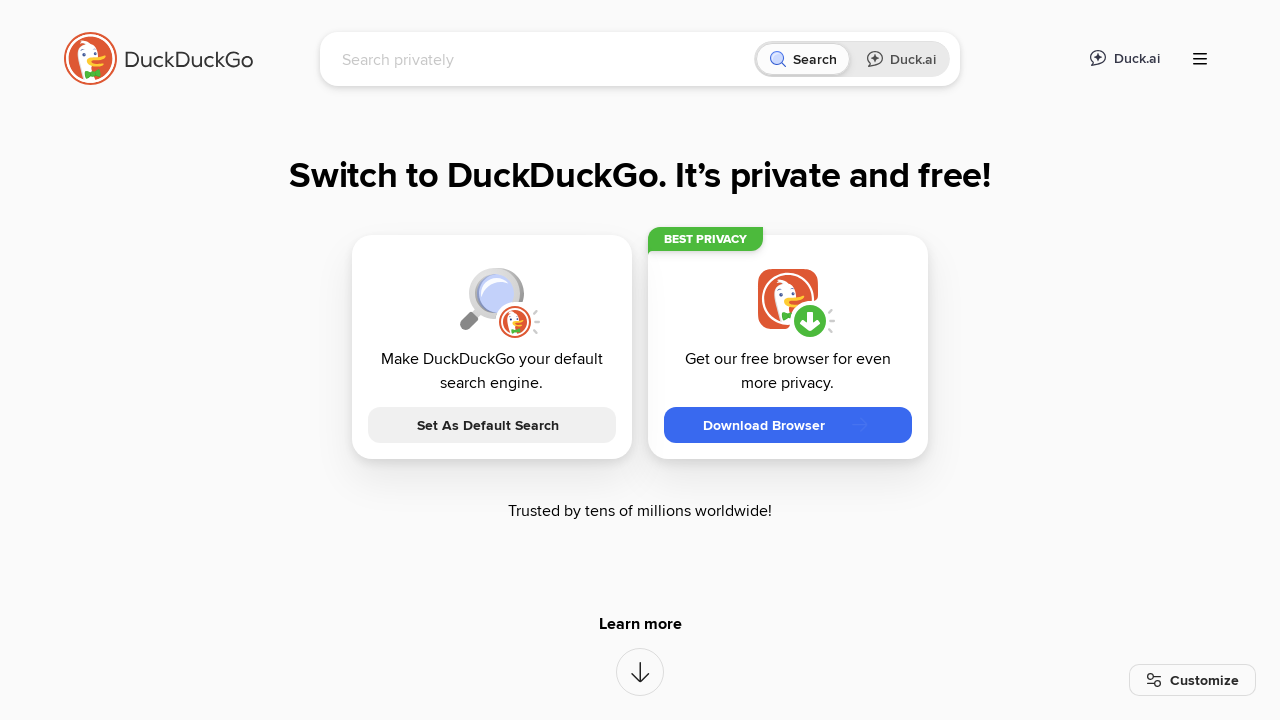

Filled search box with 'JavaStart' query on input[name='q']
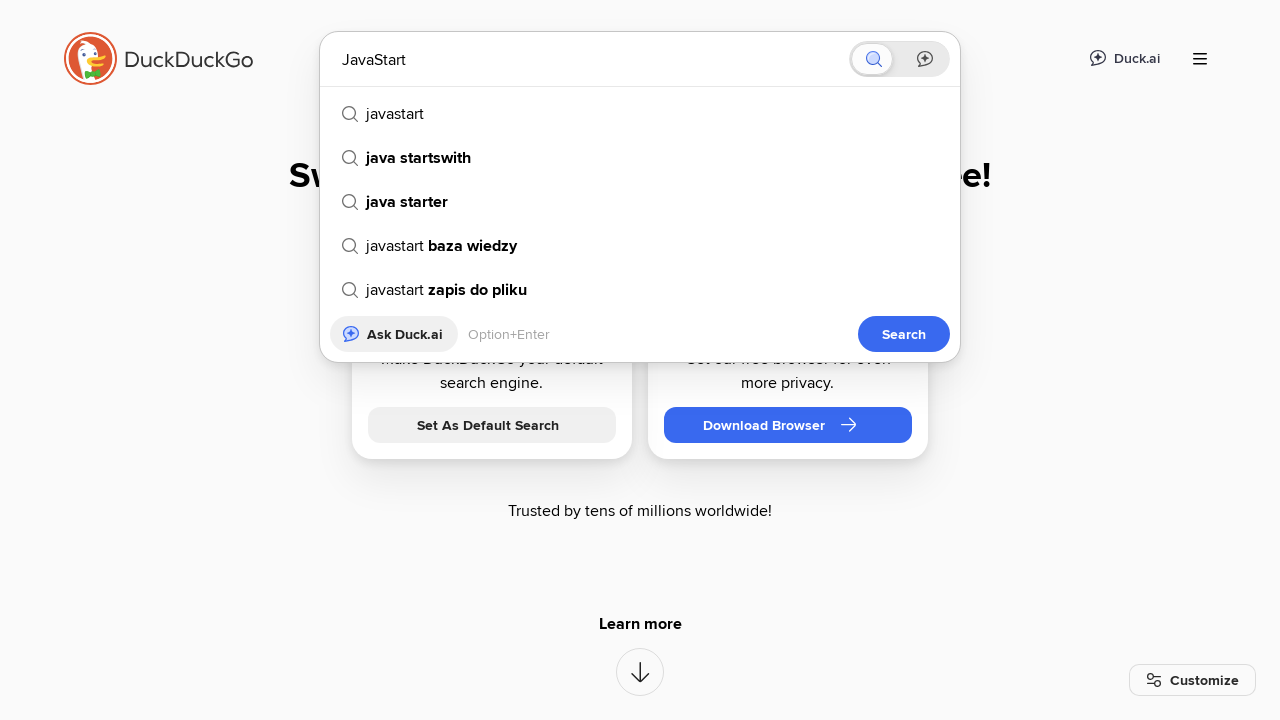

Submitted search form by pressing Enter on input[name='q']
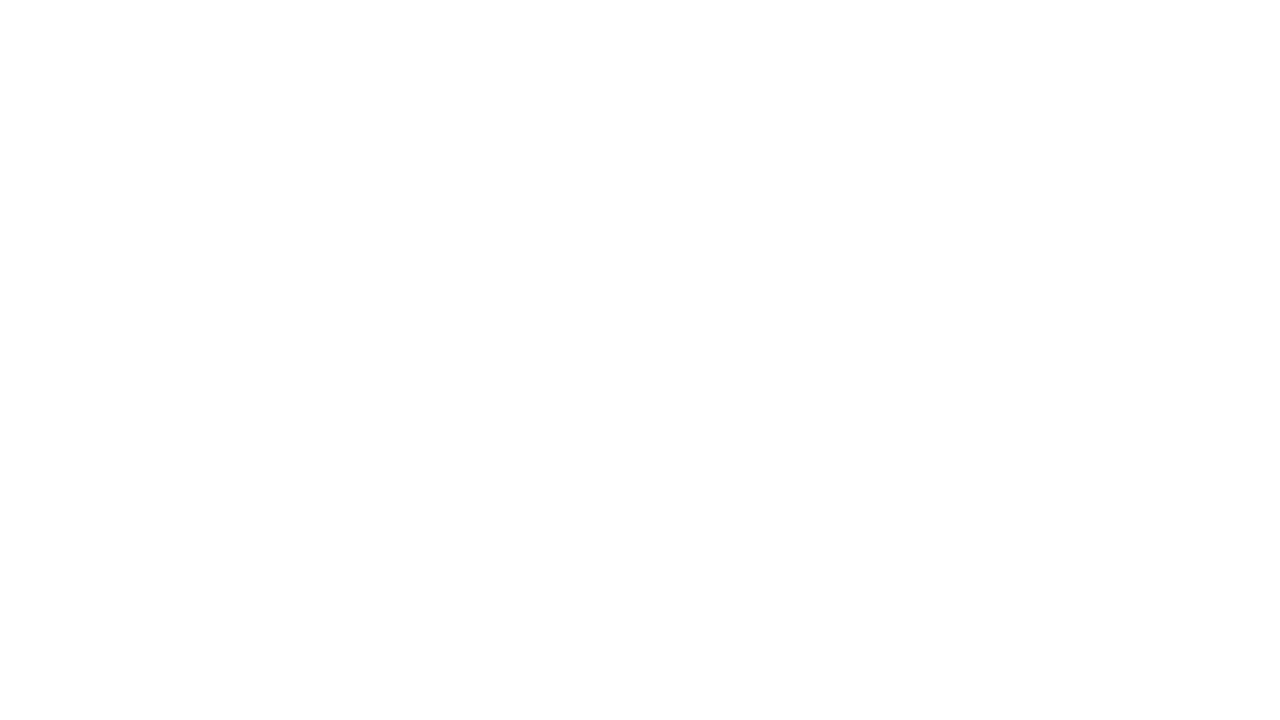

Waited for page to load and DOM content to be ready
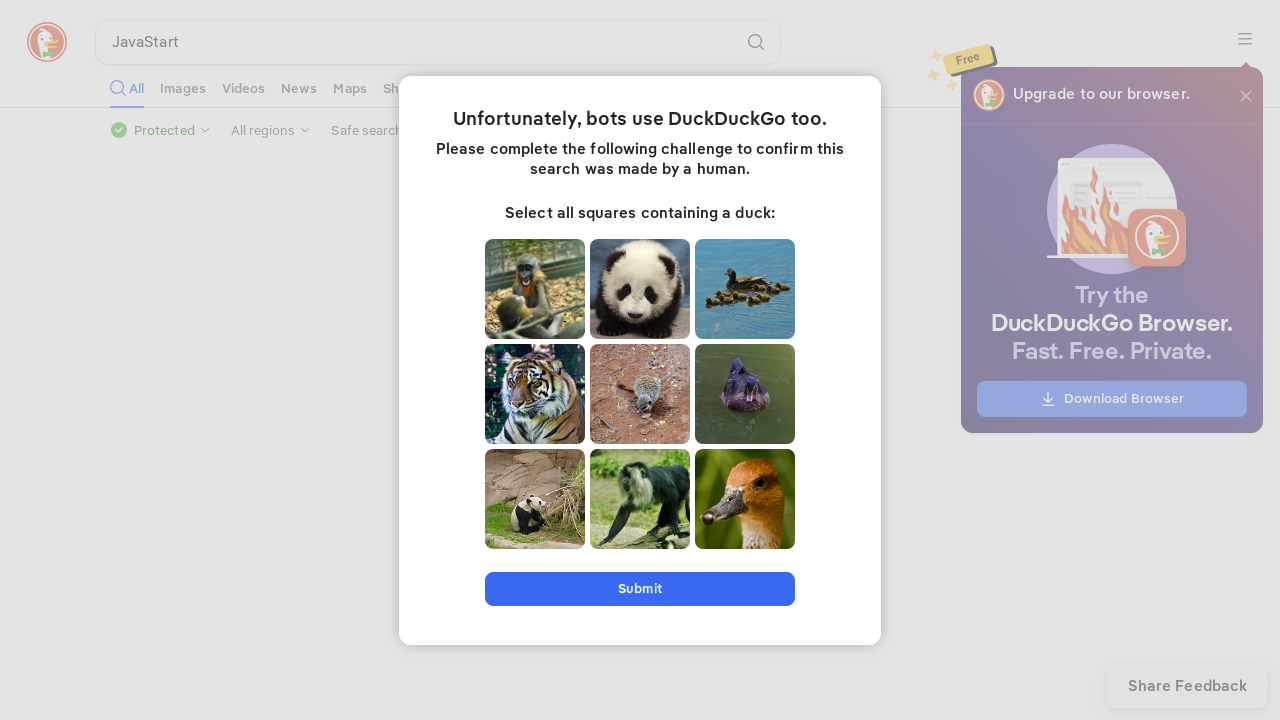

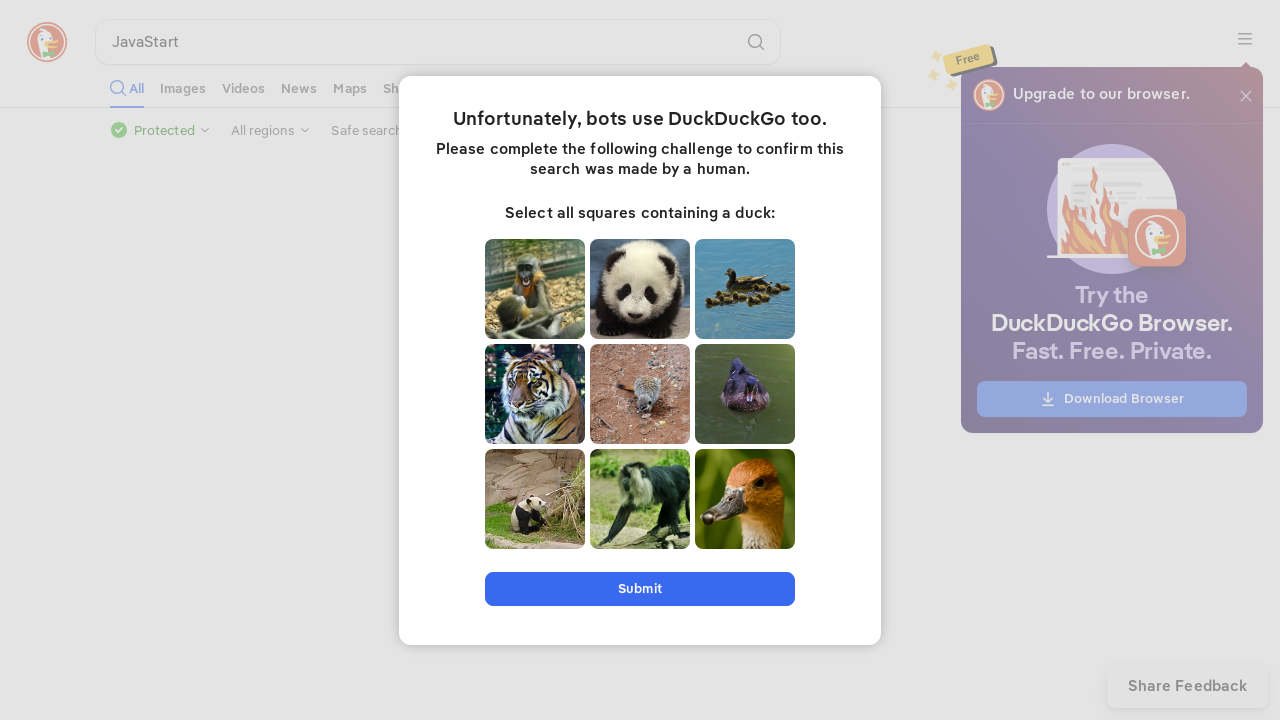